Tests checkbox functionality by clicking on both checkboxes to toggle their states

Starting URL: http://the-internet.herokuapp.com/checkboxes

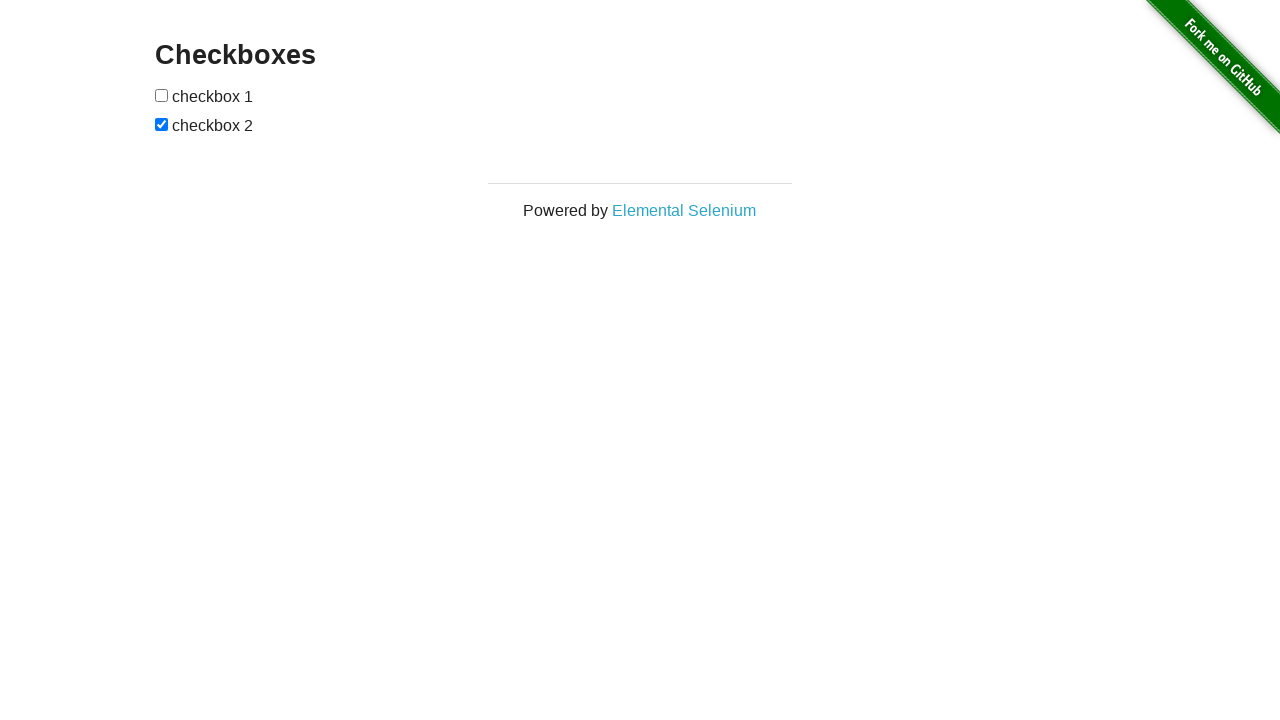

Clicked first checkbox to toggle its state at (162, 95) on xpath=//*[@id='checkboxes']/input[1]
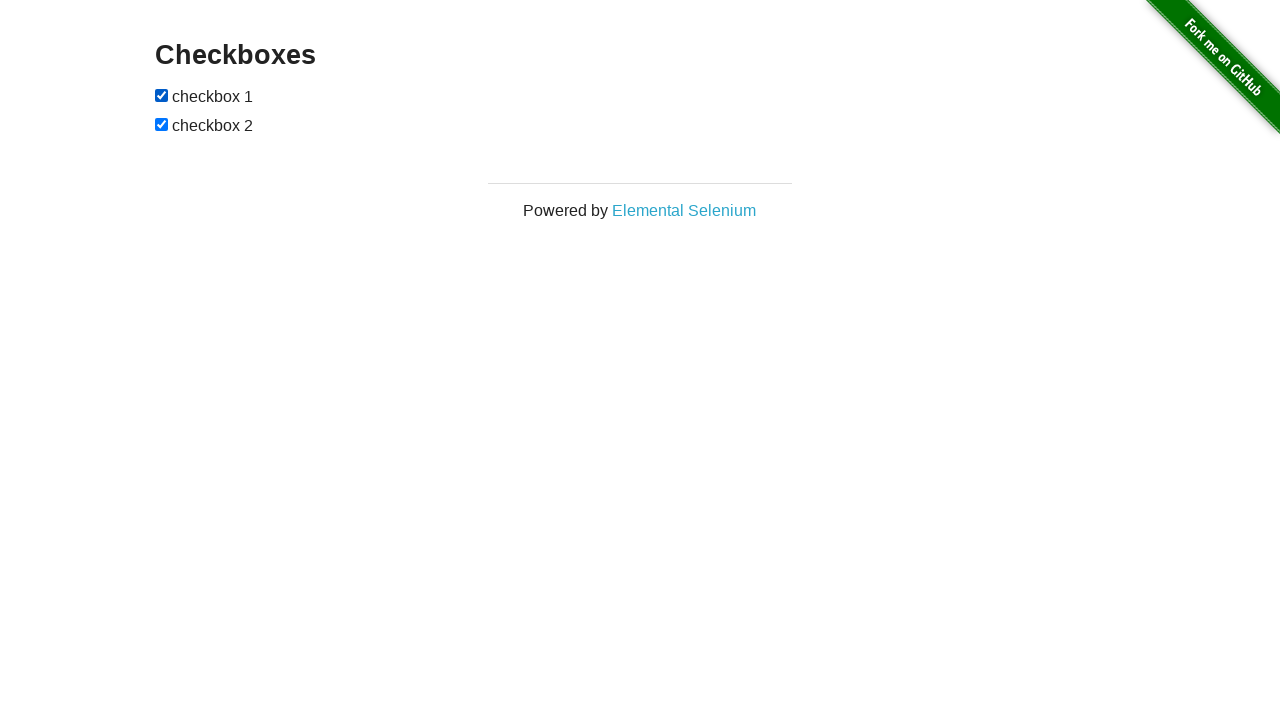

Clicked second checkbox to toggle its state at (162, 124) on xpath=//*[@id='checkboxes']/input[2]
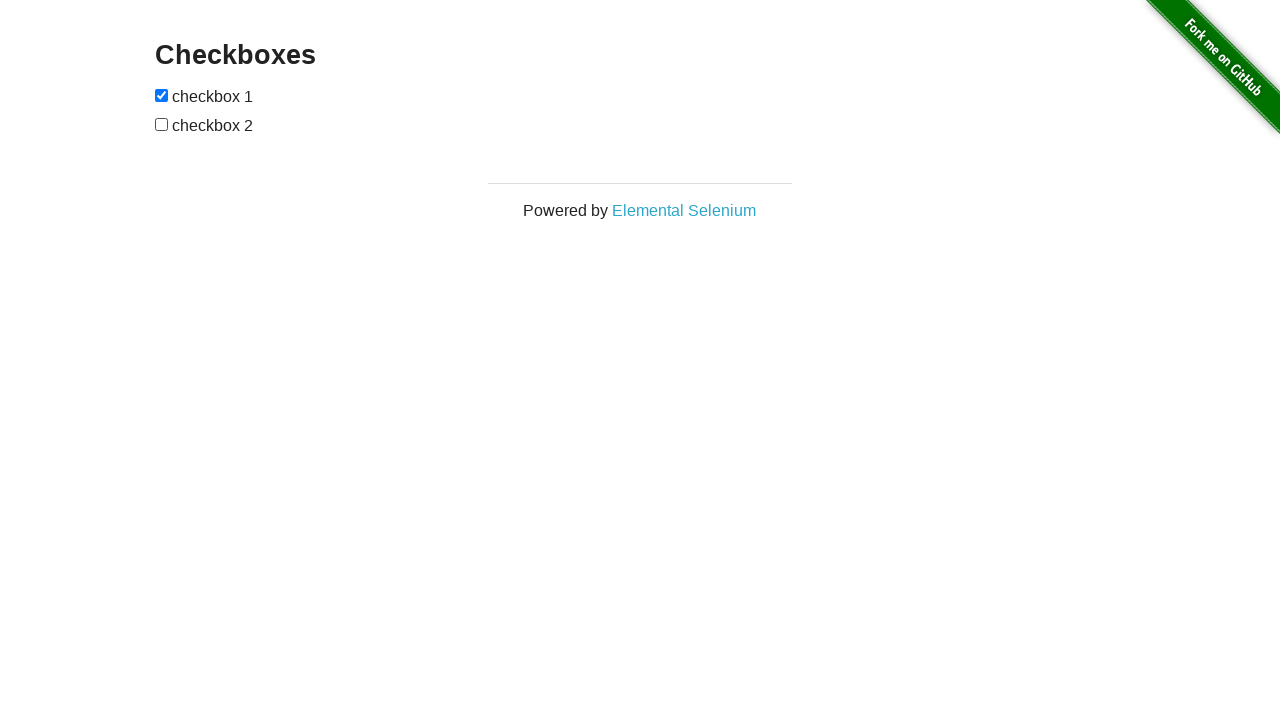

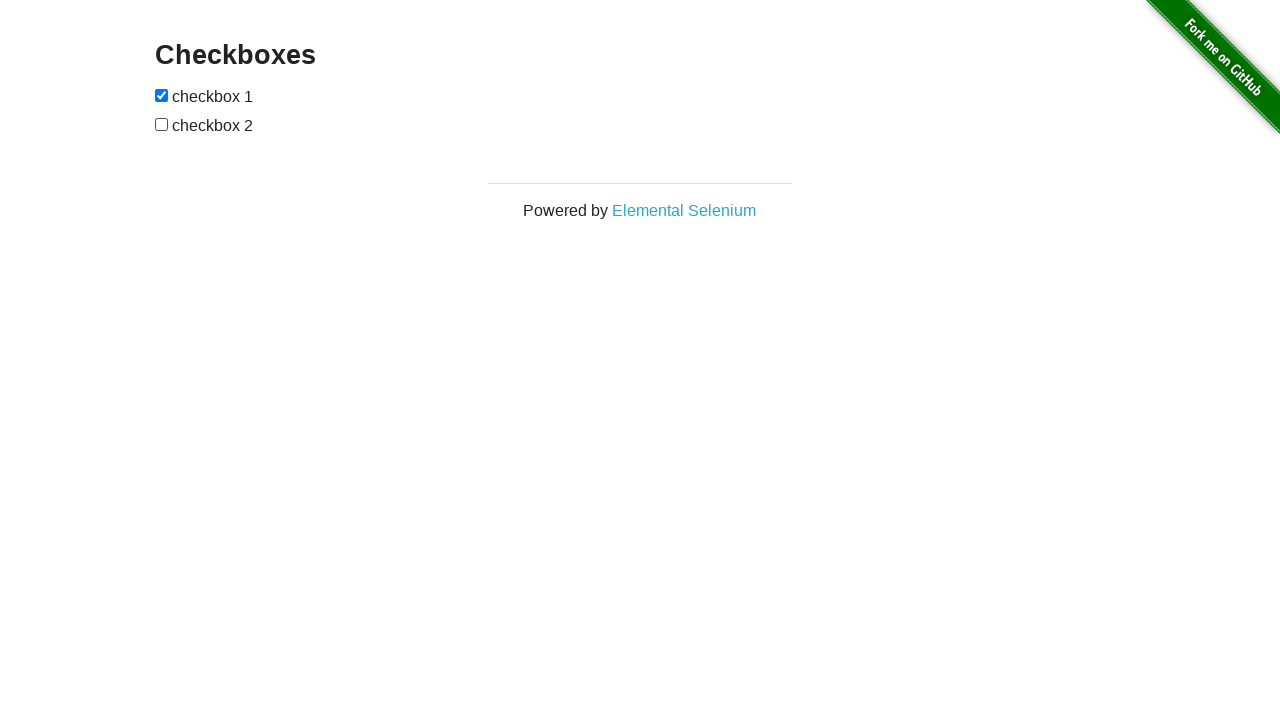